Tests right-click context menu functionality by performing a right-click action, iterating through menu options, and clicking the "Edit" option

Starting URL: https://swisnl.github.io/jQuery-contextMenu/demo.html

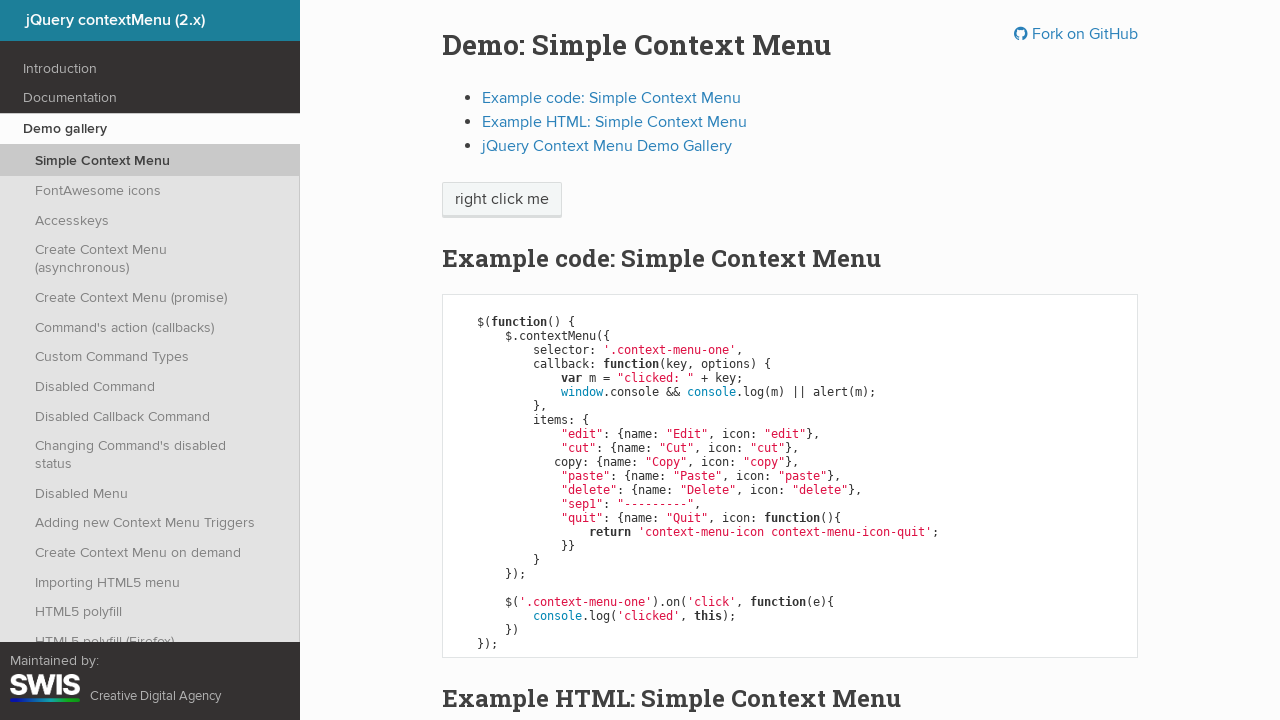

Located the 'right click me' element
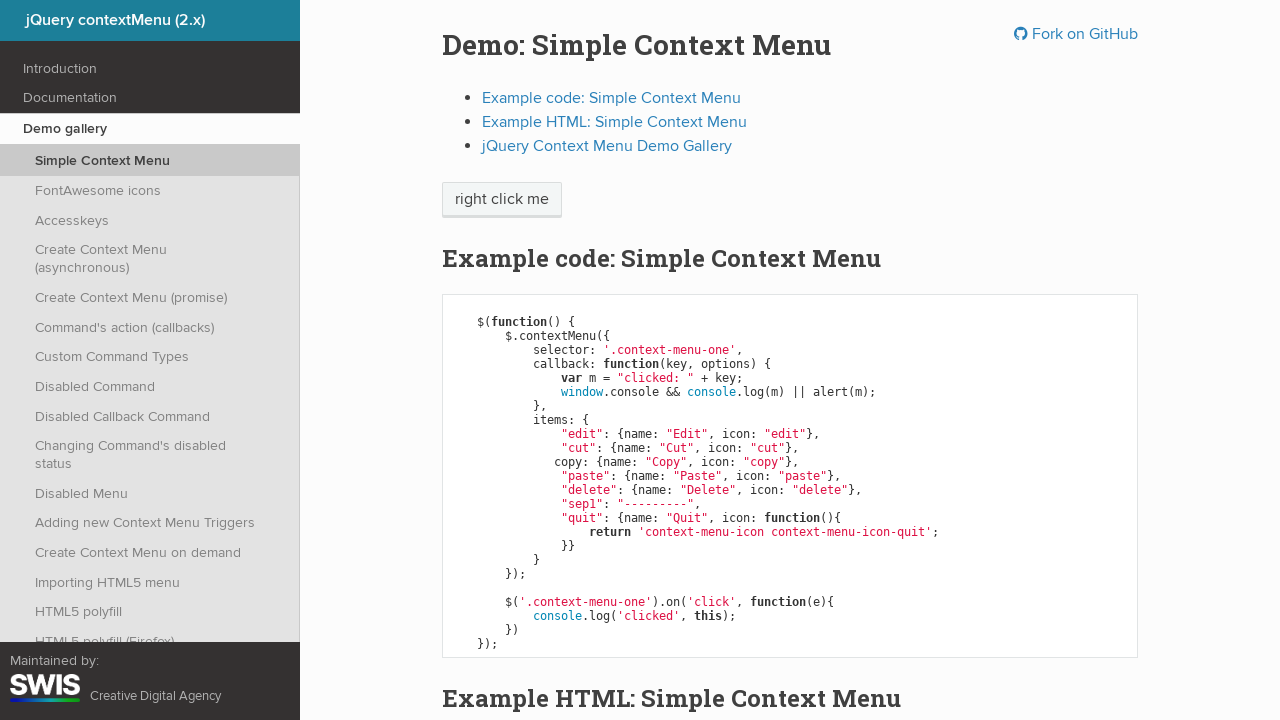

Performed right-click on the element to open context menu at (502, 200) on xpath=//span[text()='right click me']
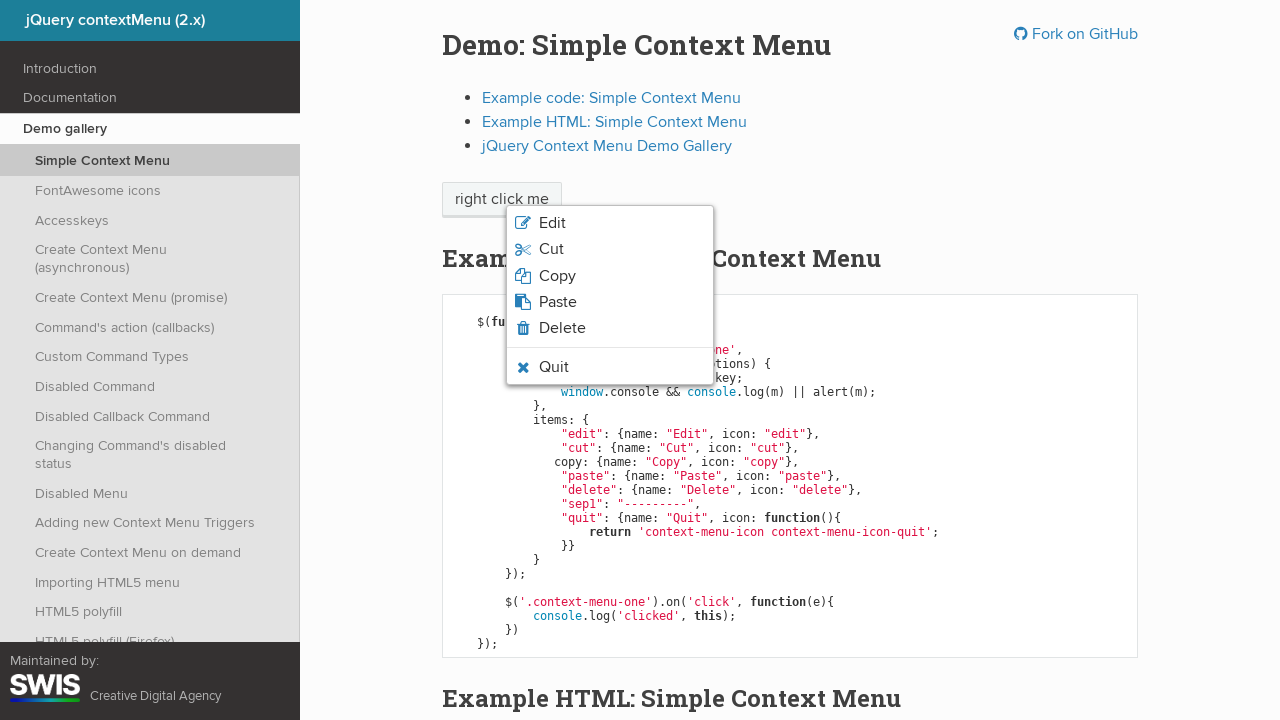

Located all context menu options
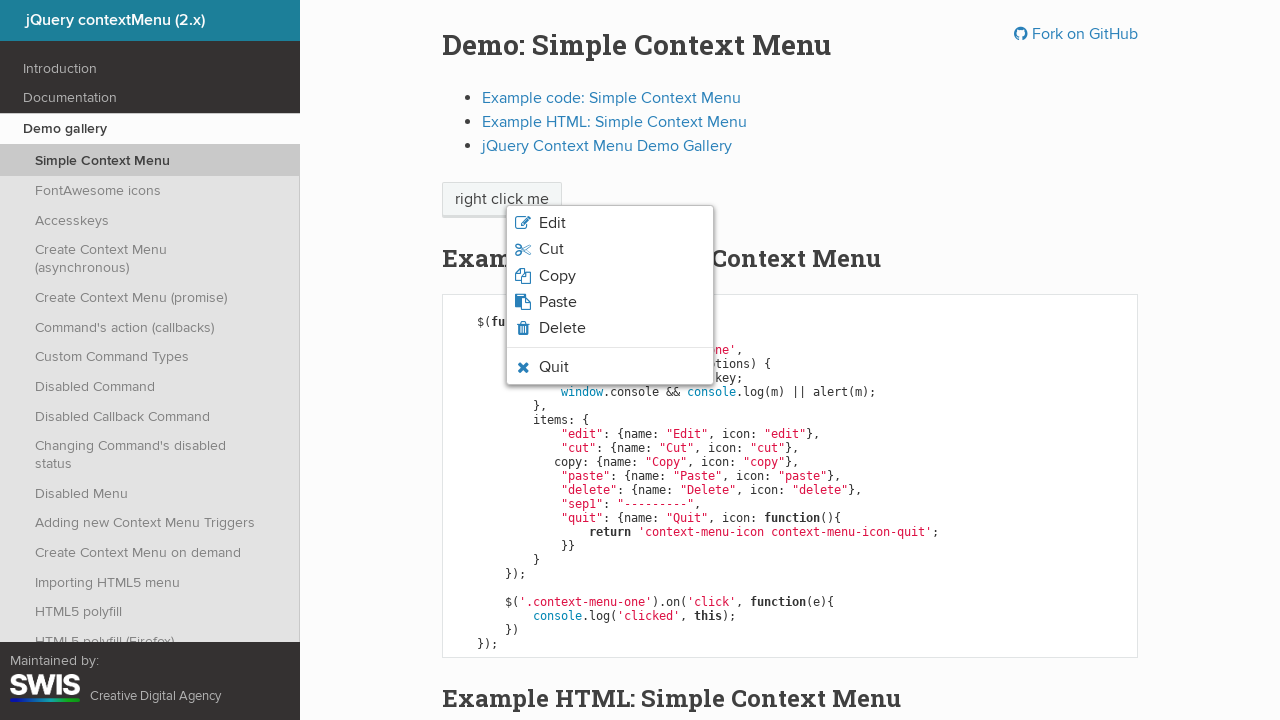

Found 6 context menu options
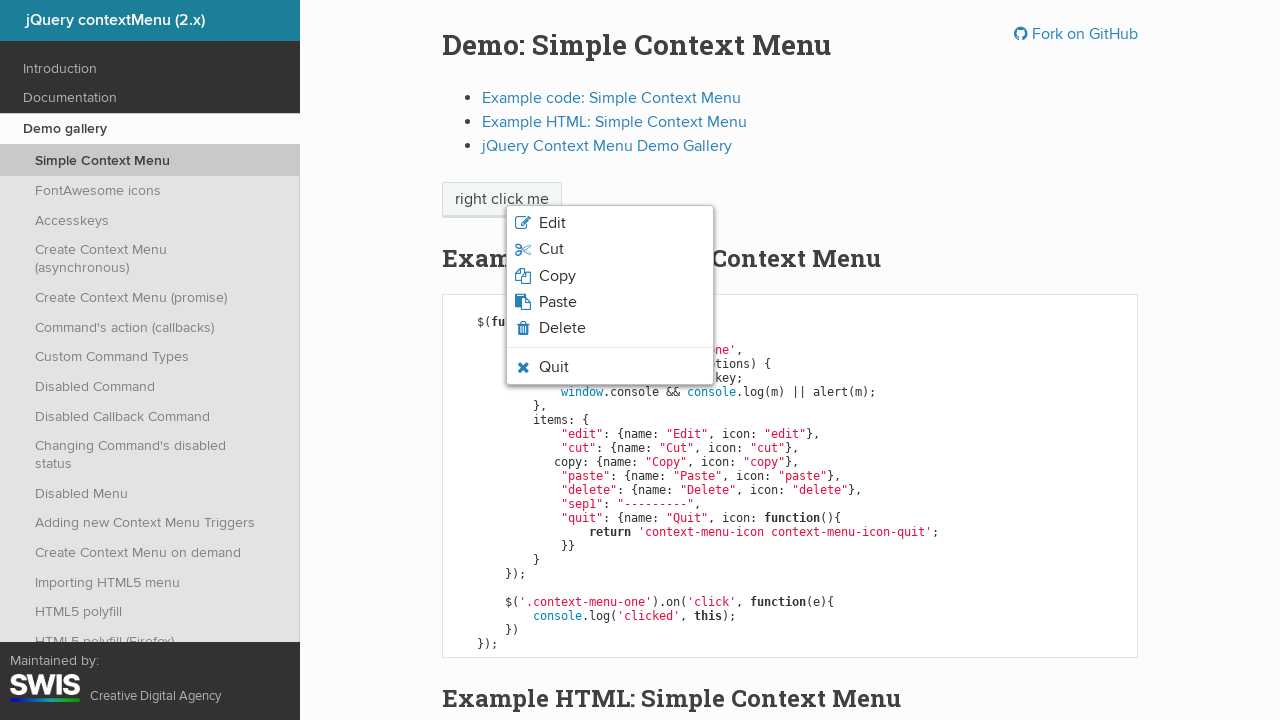

Checking option 1: 'Edit'
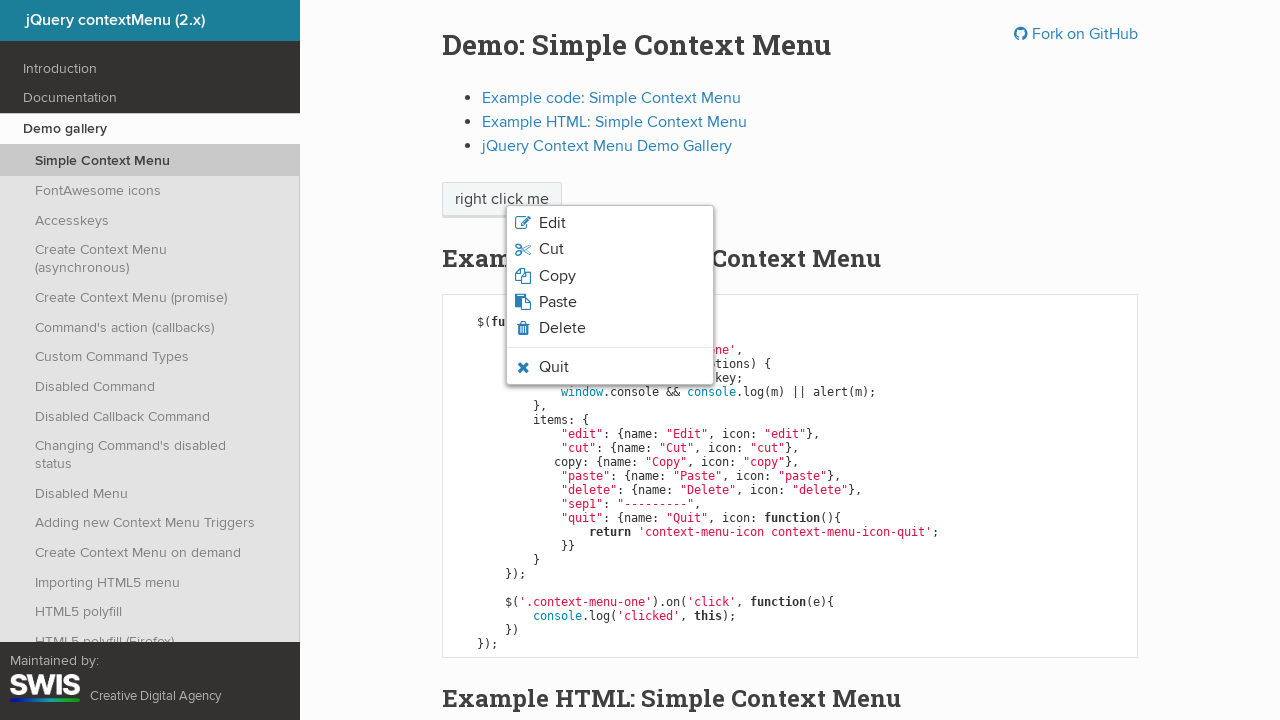

Clicked the 'Edit' option from context menu at (610, 223) on xpath=//ul[@class='context-menu-list context-menu-root']/li[contains(@class,'con
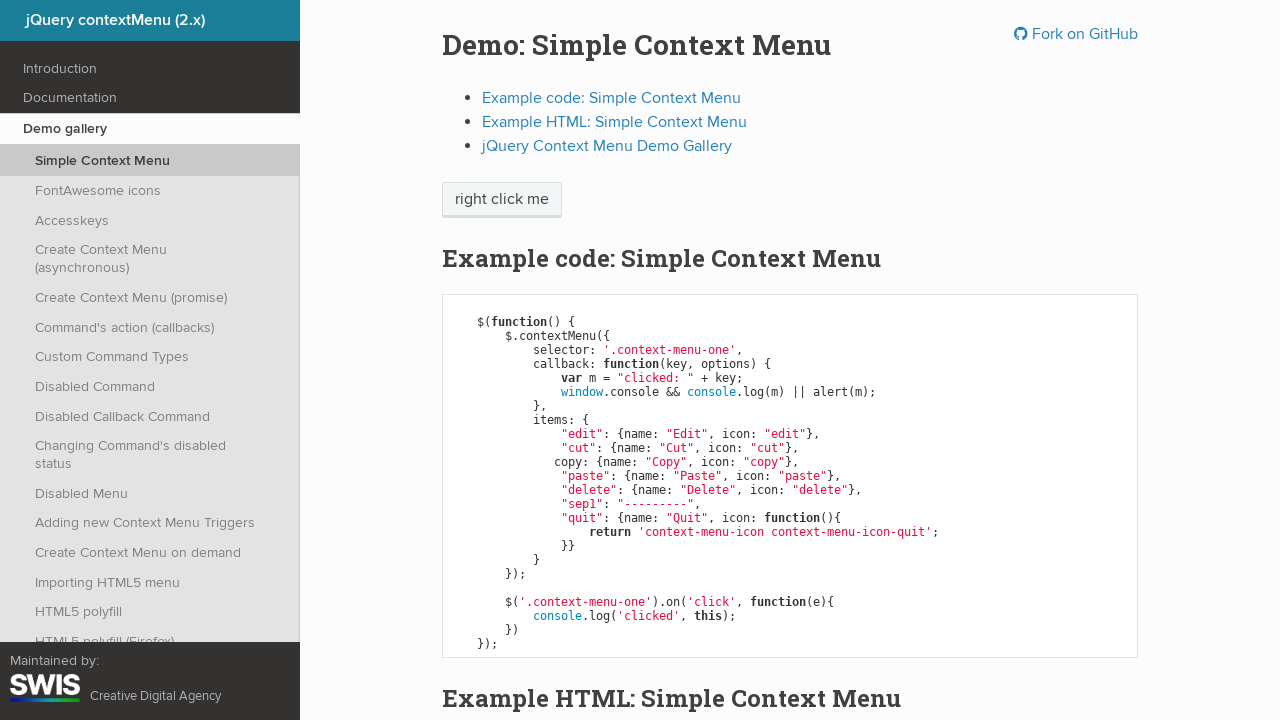

Set up handler to accept dialog that appears after clicking Edit
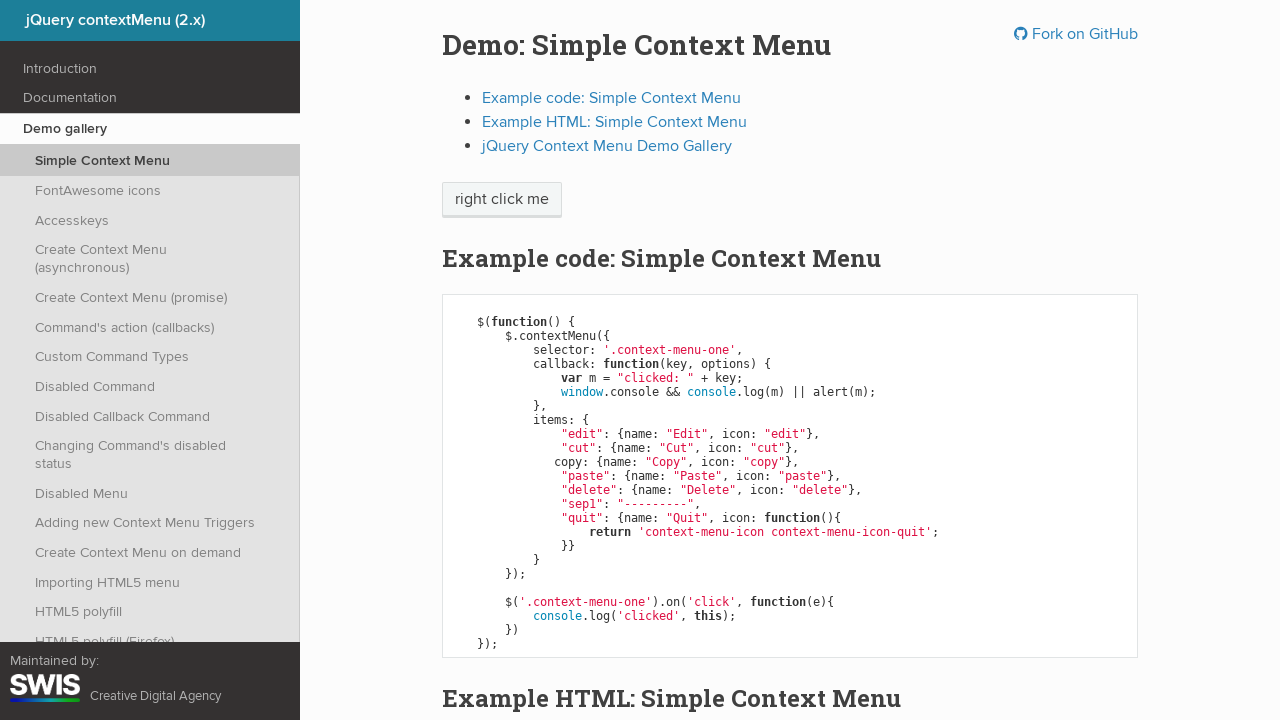

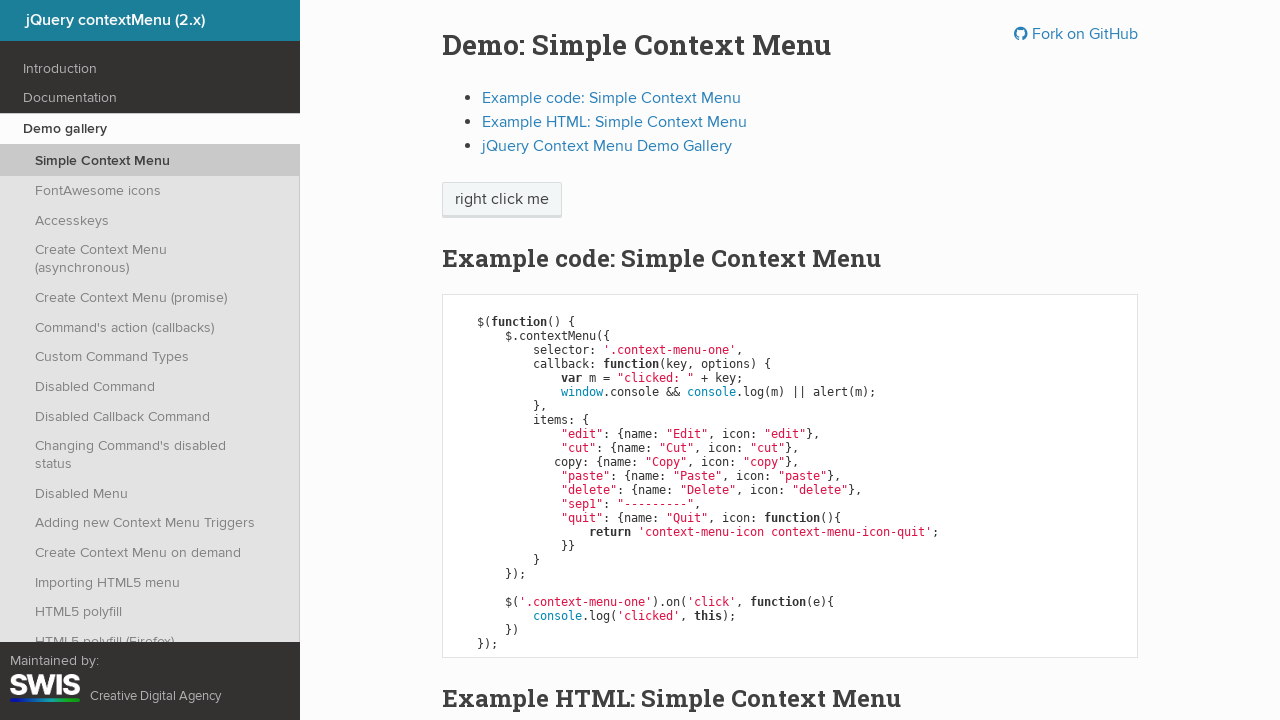